Tests implicit wait functionality by verifying multiple dynamically loaded images and text elements appear on the page

Starting URL: https://bonigarcia.dev/selenium-webdriver-java/loading-images.html

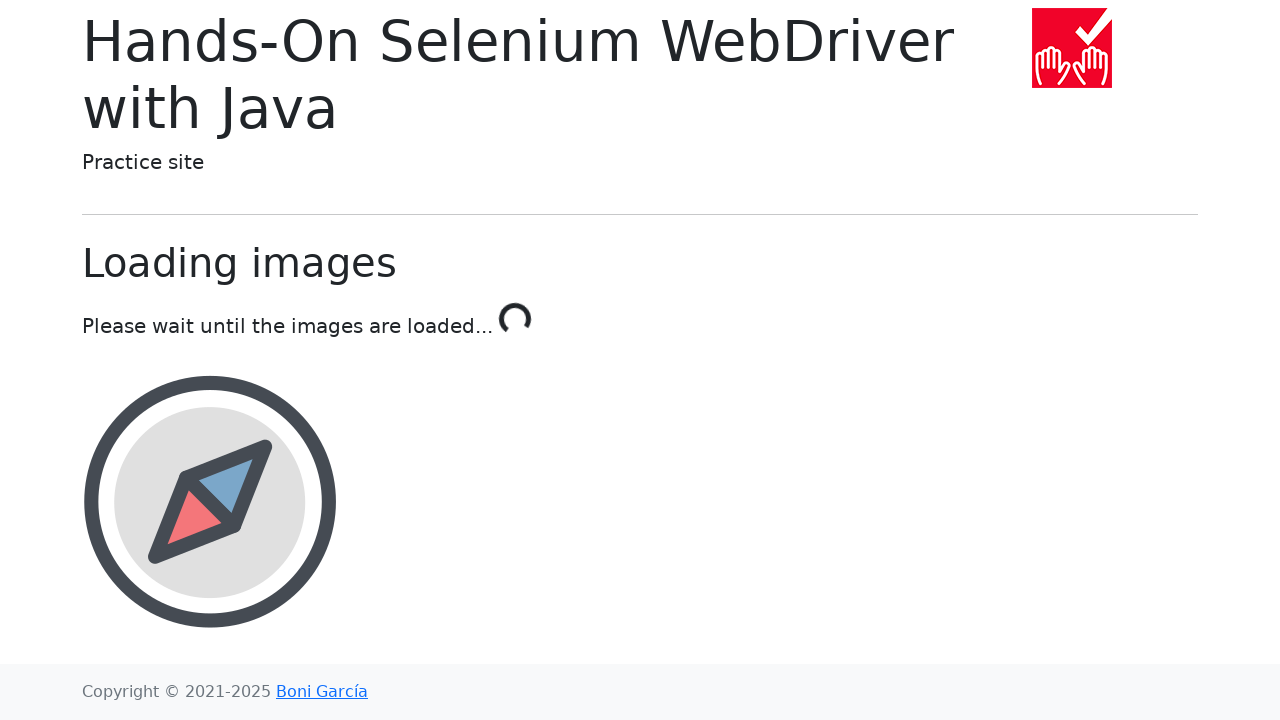

Waited for compass image to load
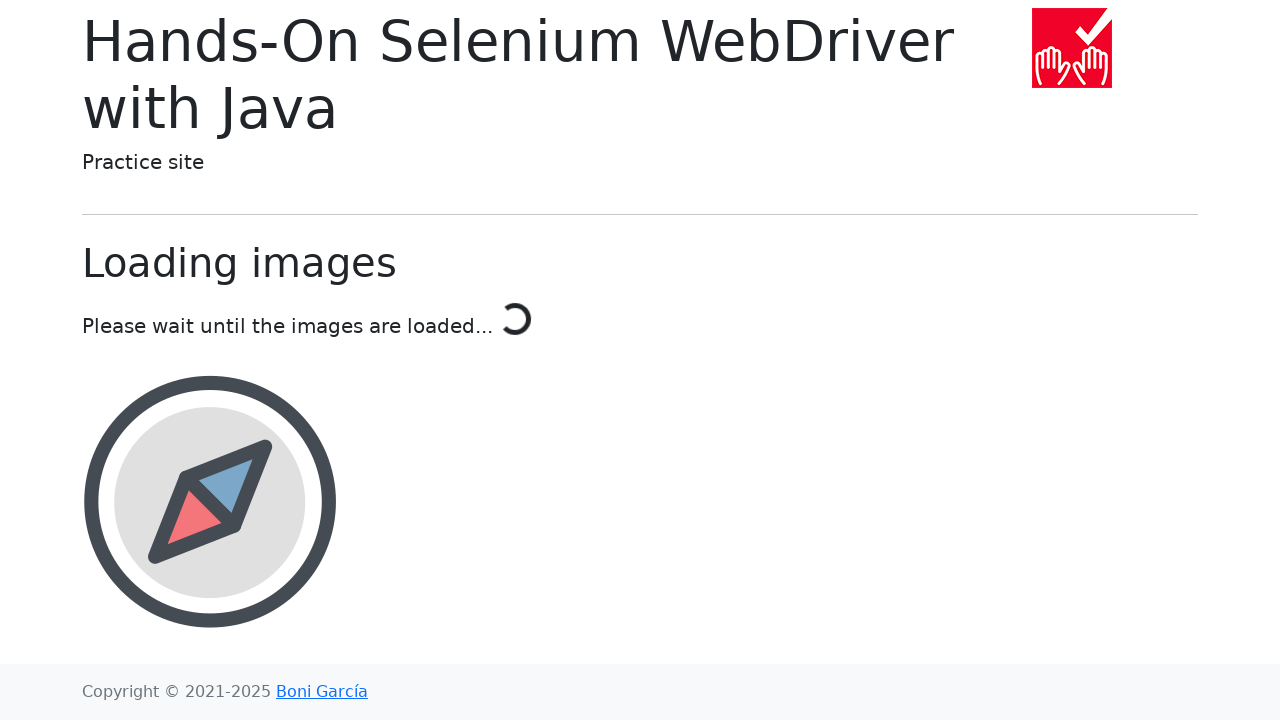

Verified compass image alt attribute contains 'compass'
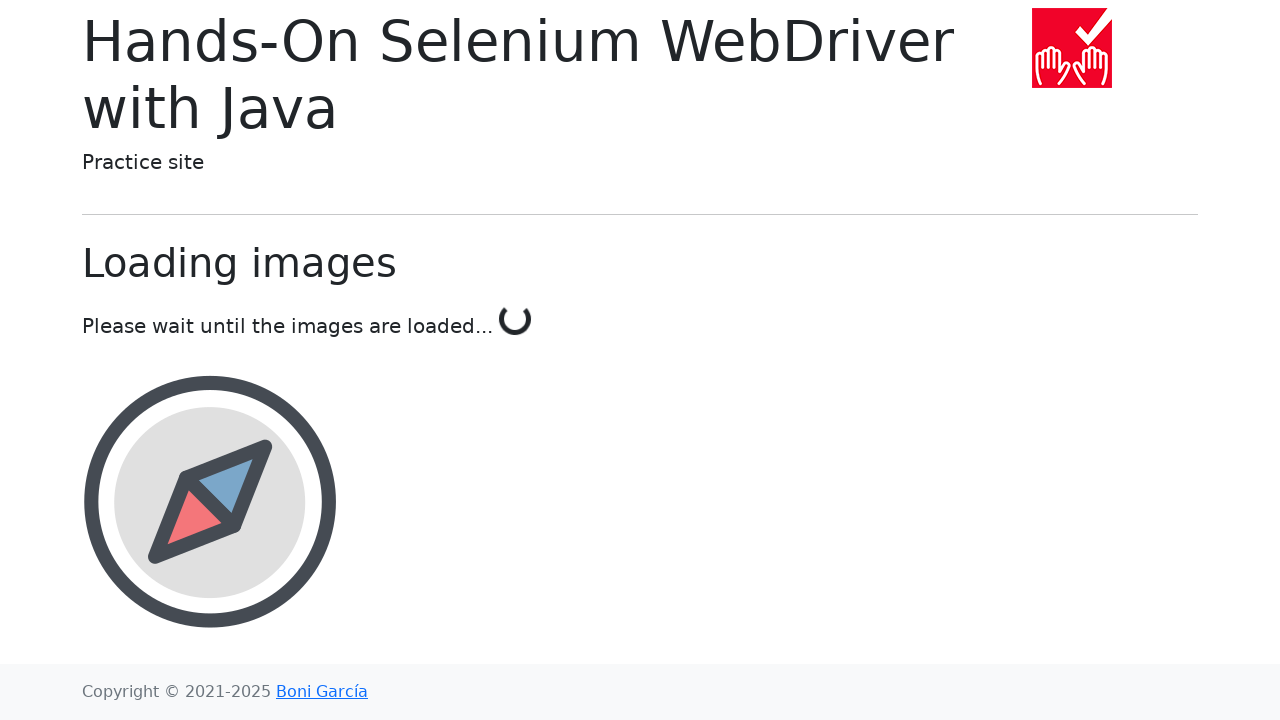

Waited for calendar image to load
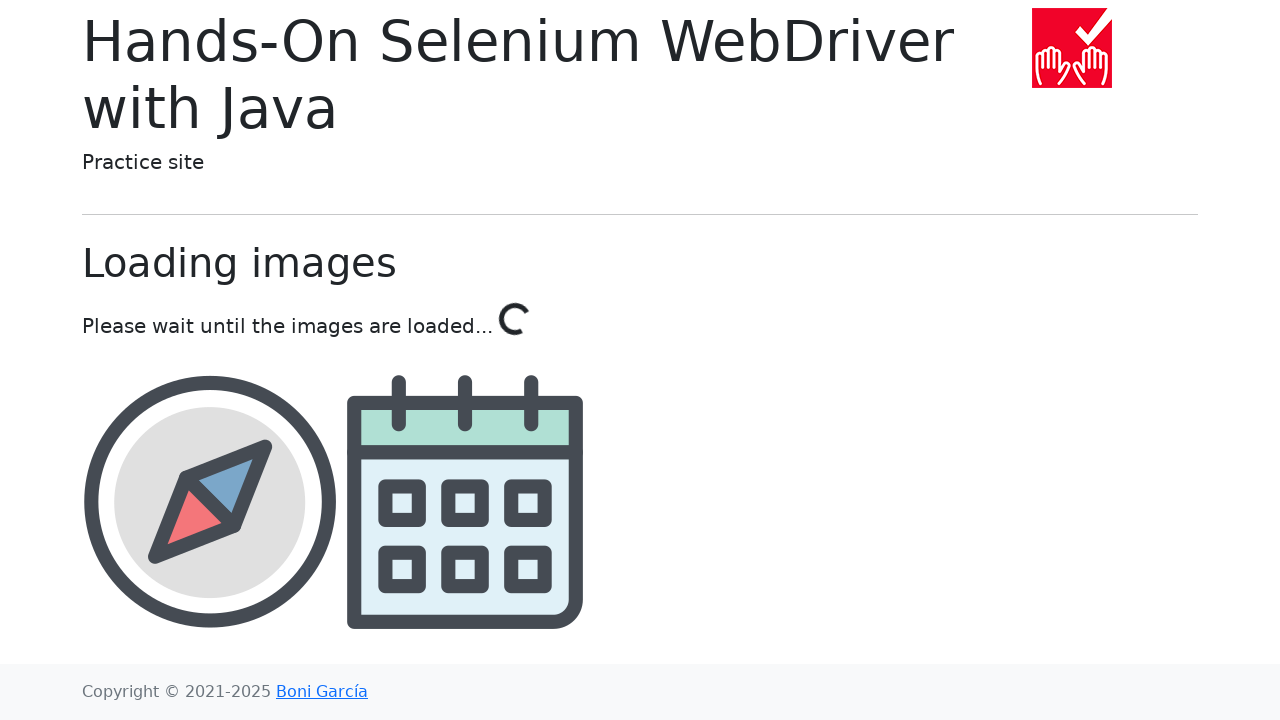

Verified calendar image alt attribute contains 'calendar'
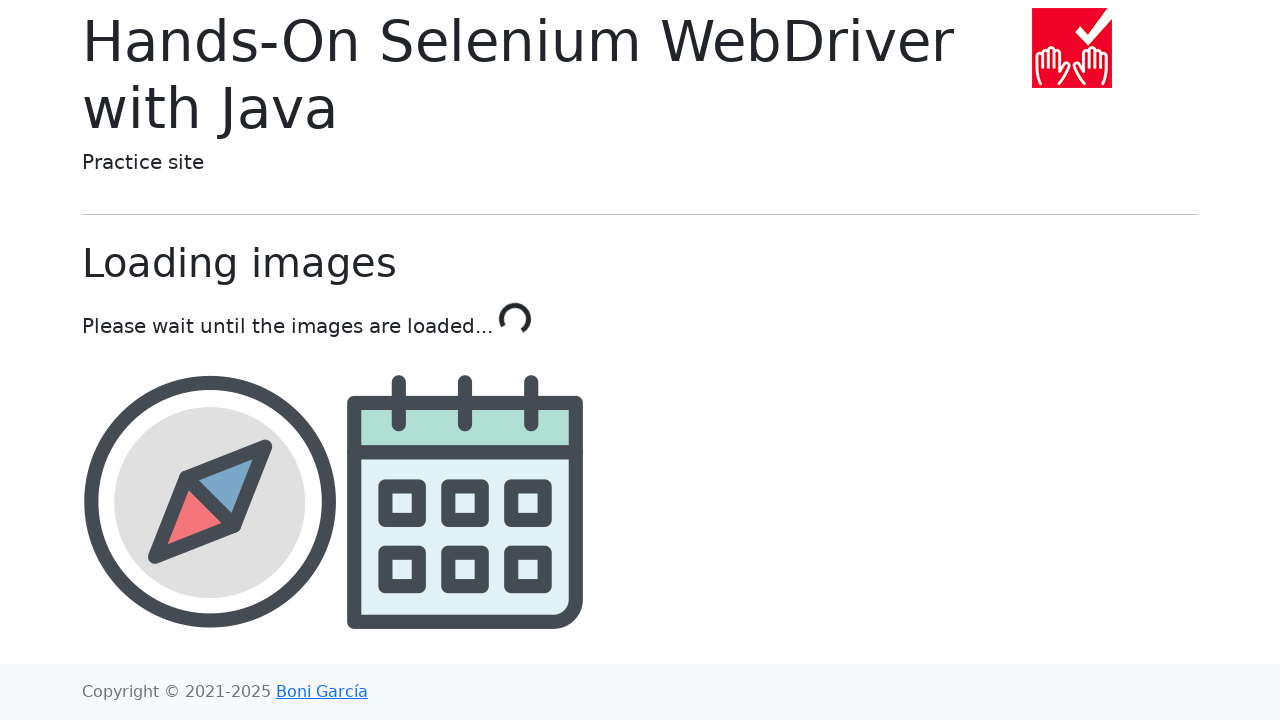

Waited for award image to load
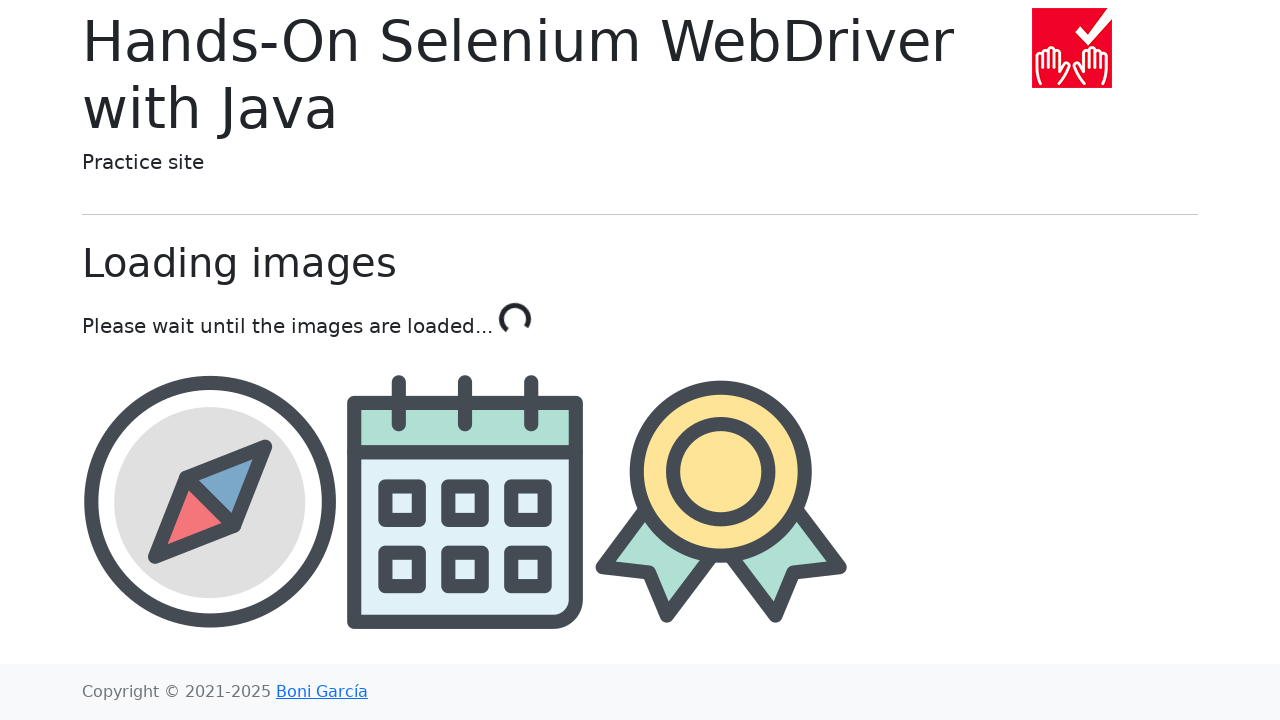

Verified award image alt attribute contains 'award'
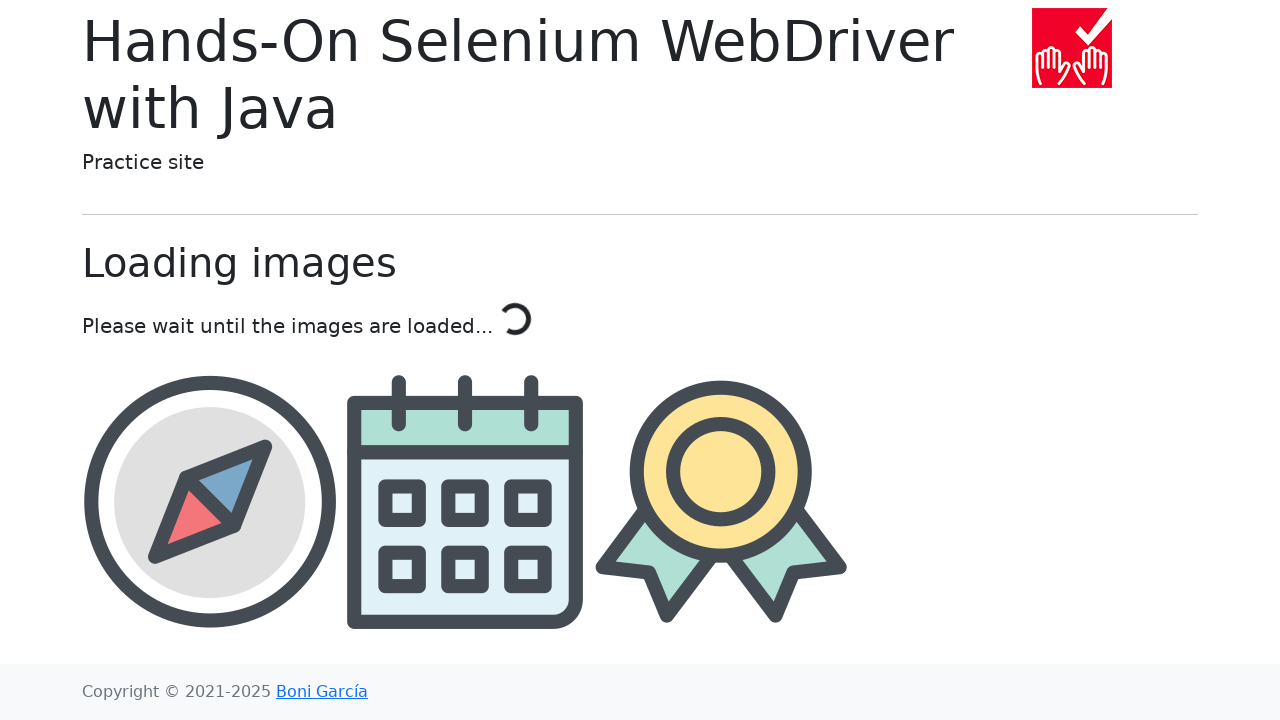

Waited for landscape image to load
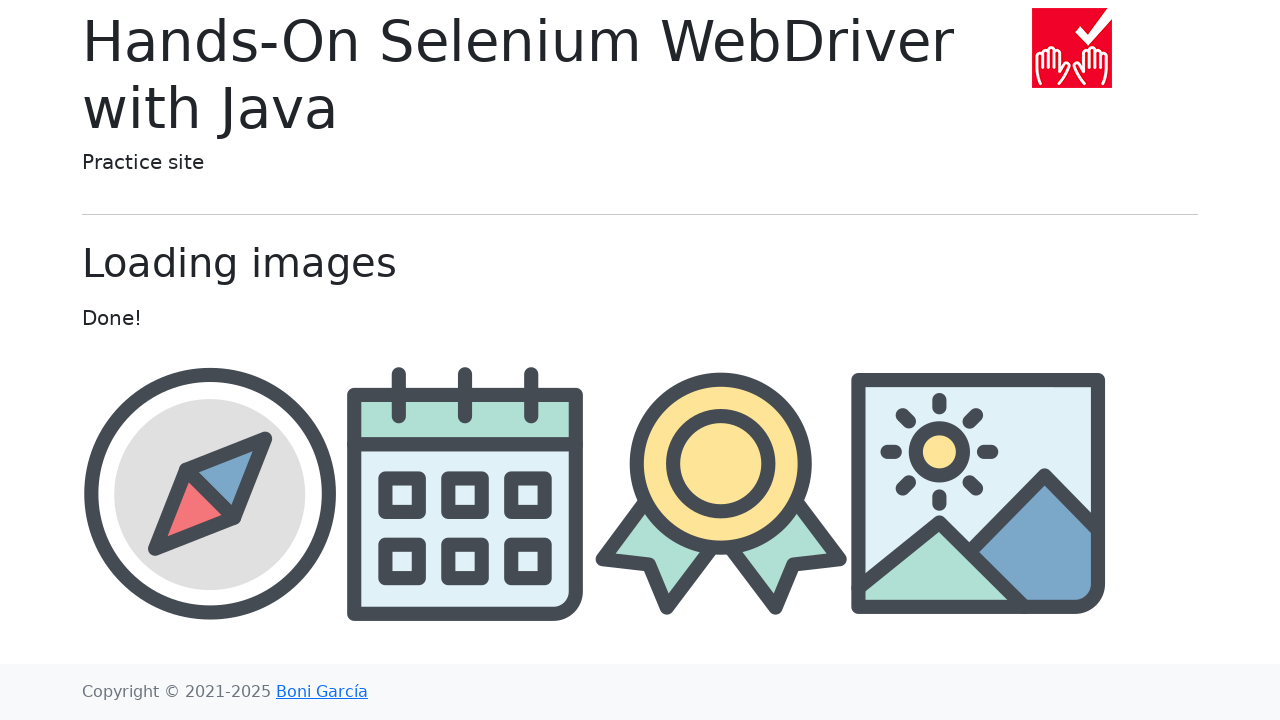

Verified landscape image alt attribute contains 'landscape'
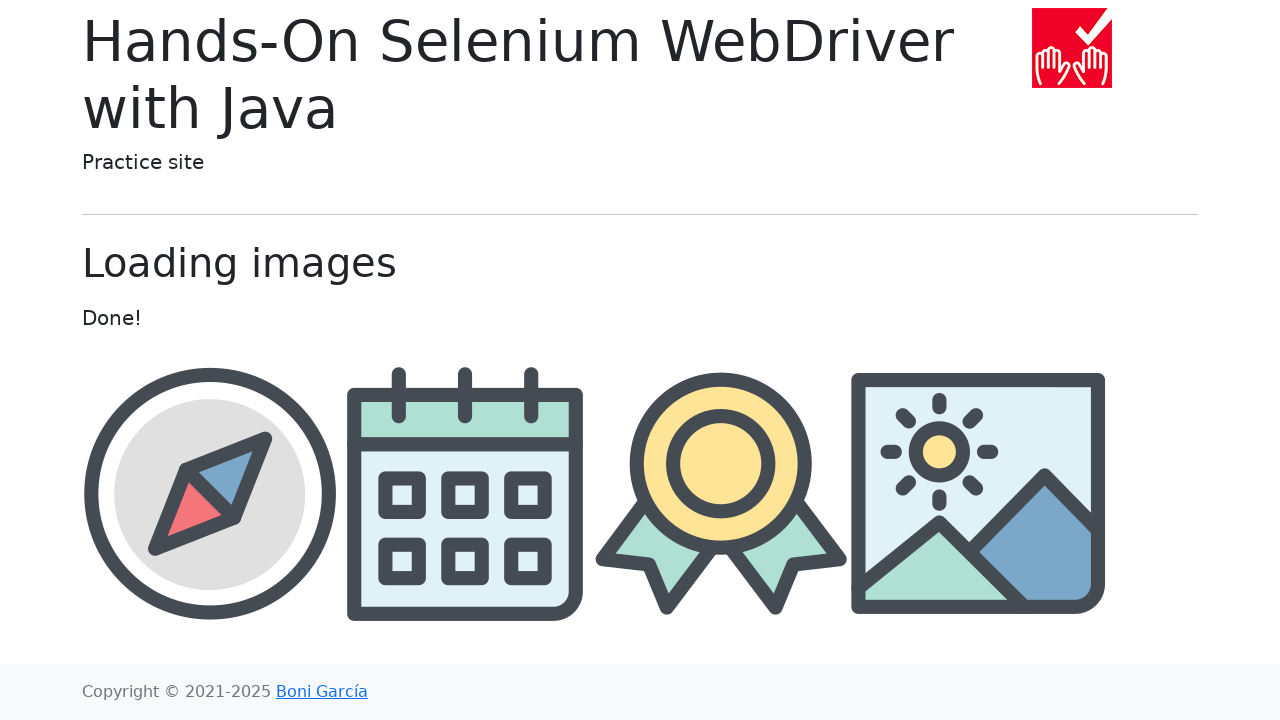

Waited for text element to become visible
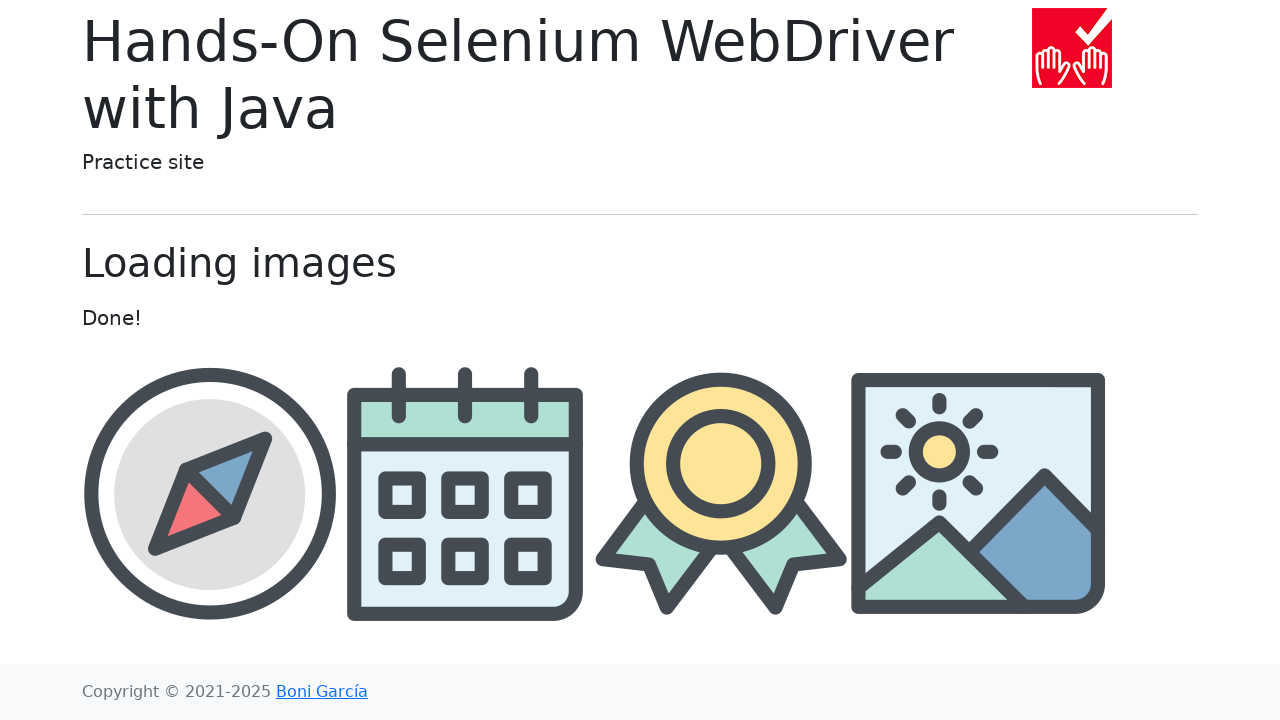

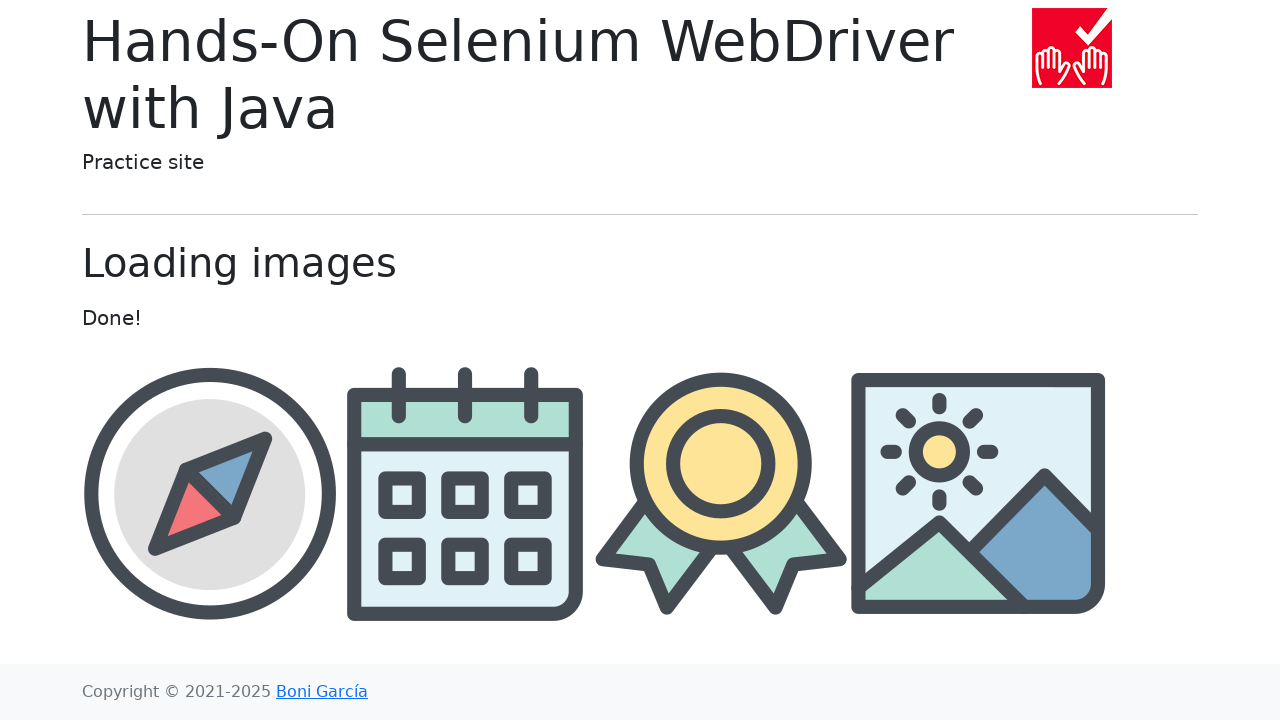